Tests iframe interaction by switching to a frame and filling a username field

Starting URL: https://demoapps.qspiders.com/ui/frames?sublist=0

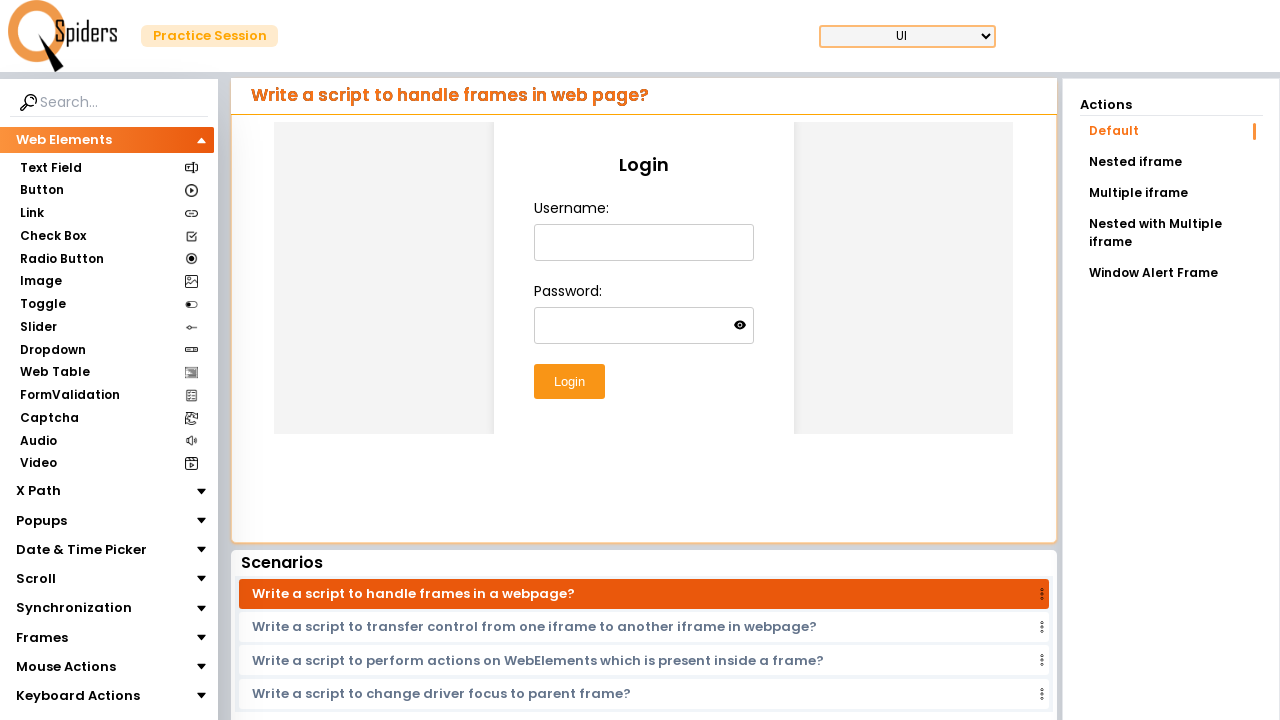

Located iframe with class 'w-full h-96'
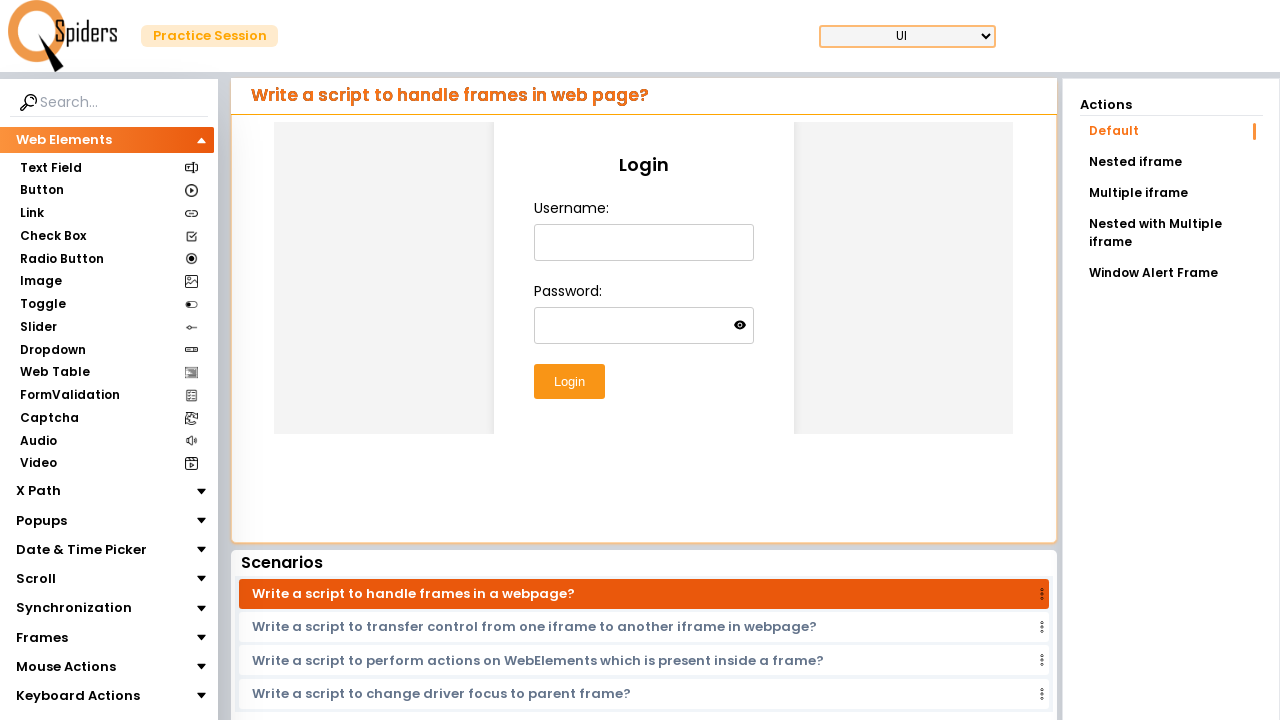

Filled username field with 'APARNA NANDAN' inside iframe on xpath=//iframe[@class='w-full h-96'] >> internal:control=enter-frame >> #usernam
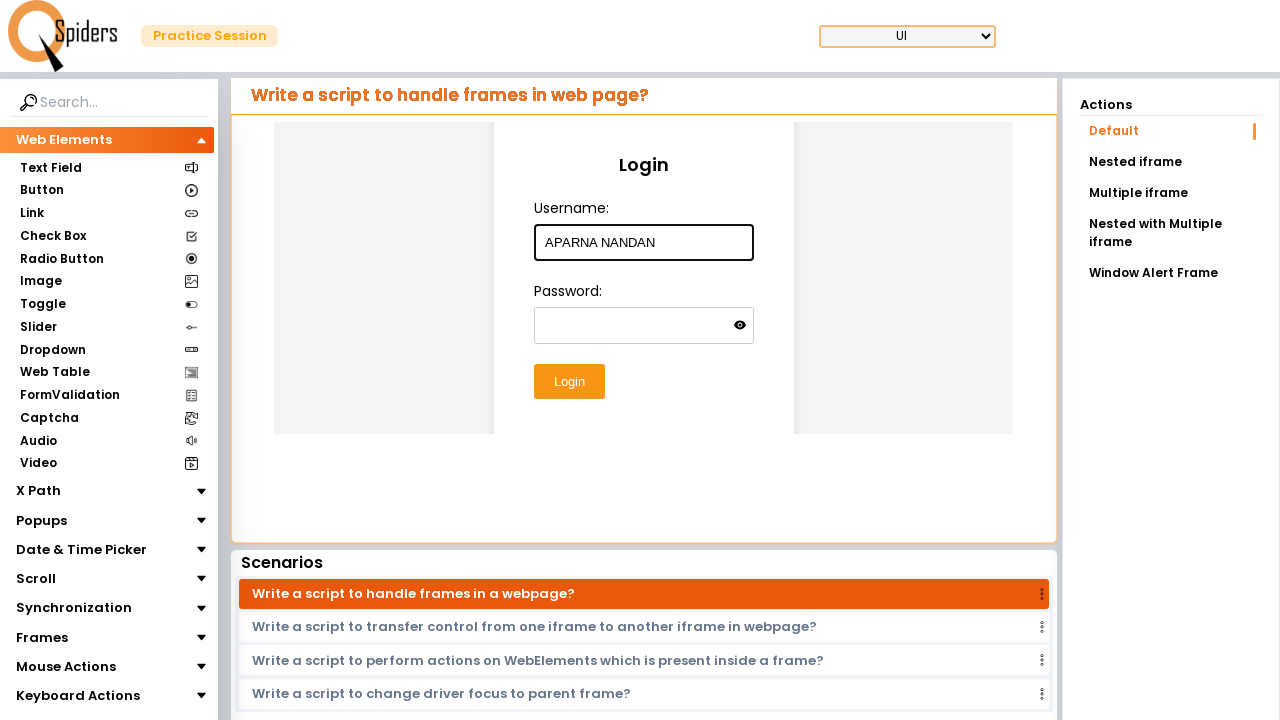

Waited 3 seconds to see result
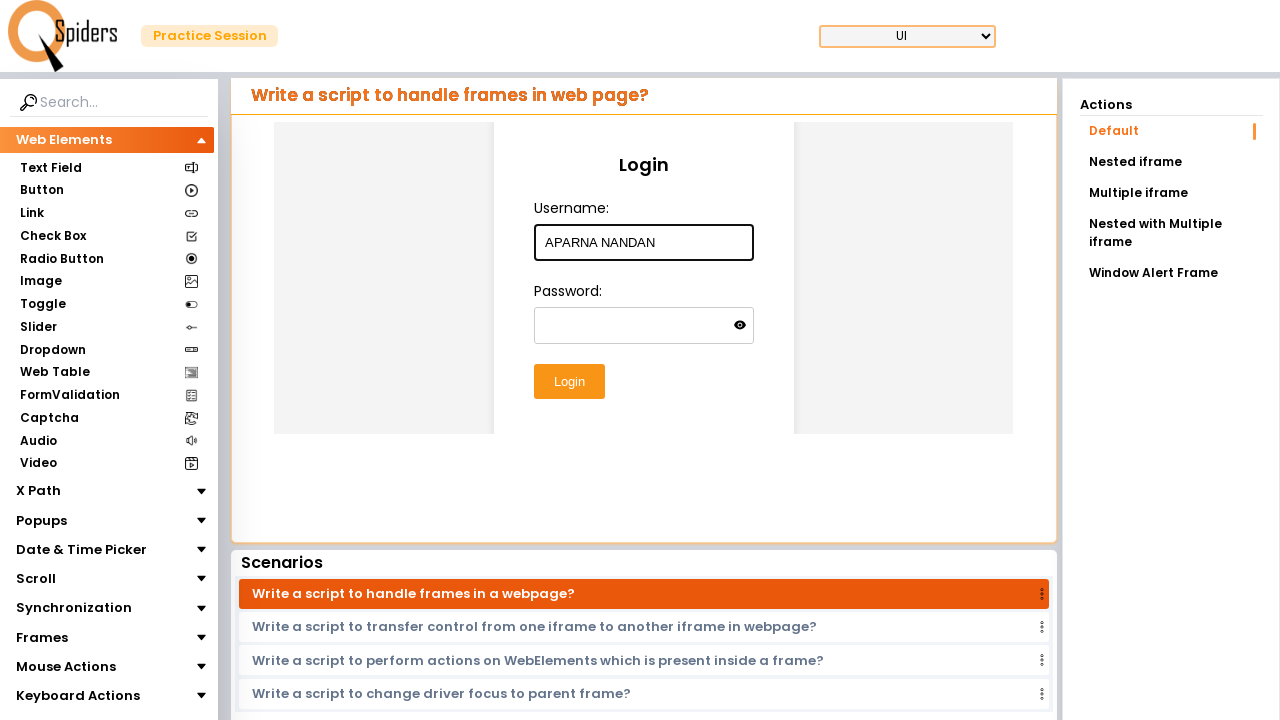

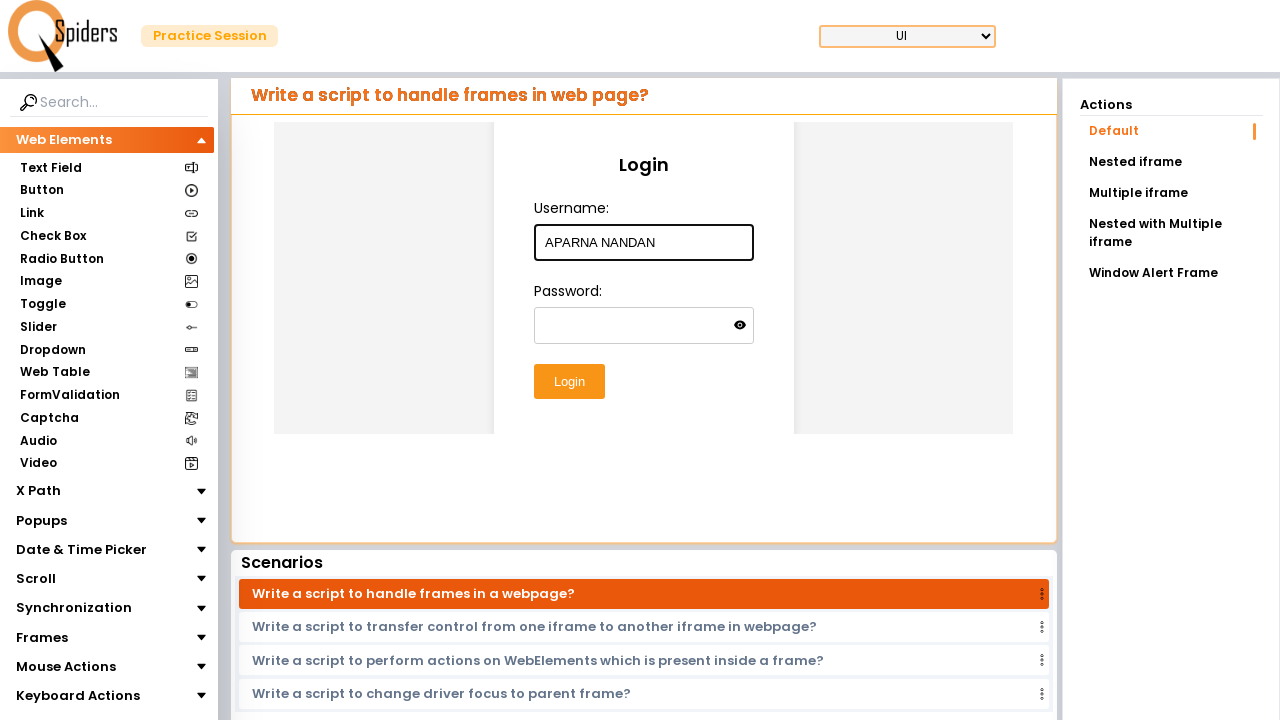